Tests autocomplete functionality by typing "Ind" in the search field, waiting for suggestions to appear, and selecting "India" from the dropdown list

Starting URL: https://rahulshettyacademy.com/AutomationPractice/

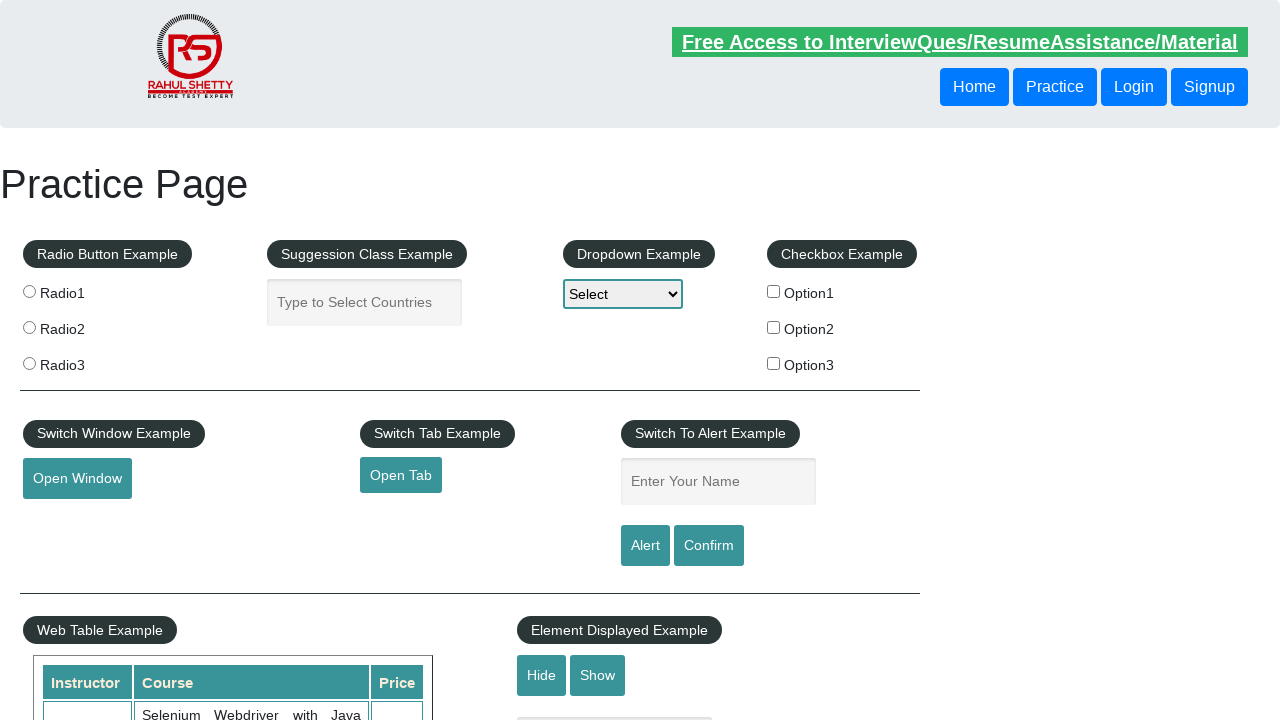

Typed 'Ind' in the autocomplete search field on input#autocomplete
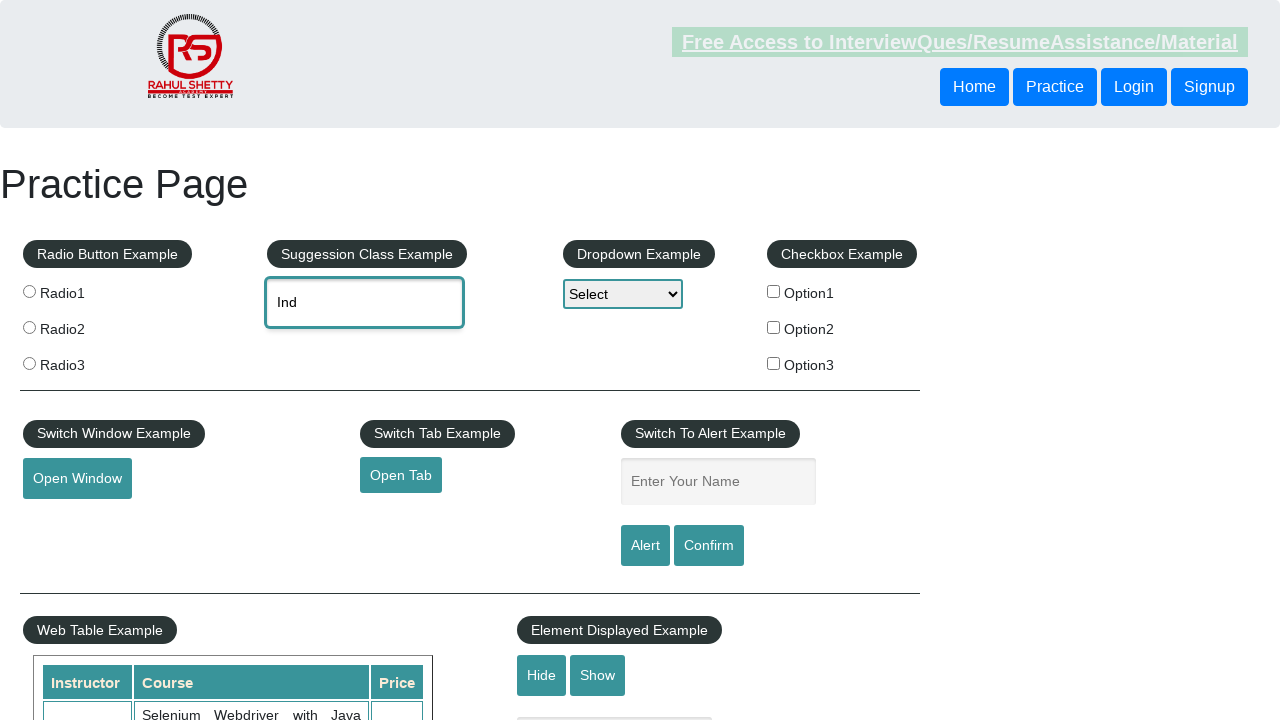

Autocomplete suggestions dropdown appeared
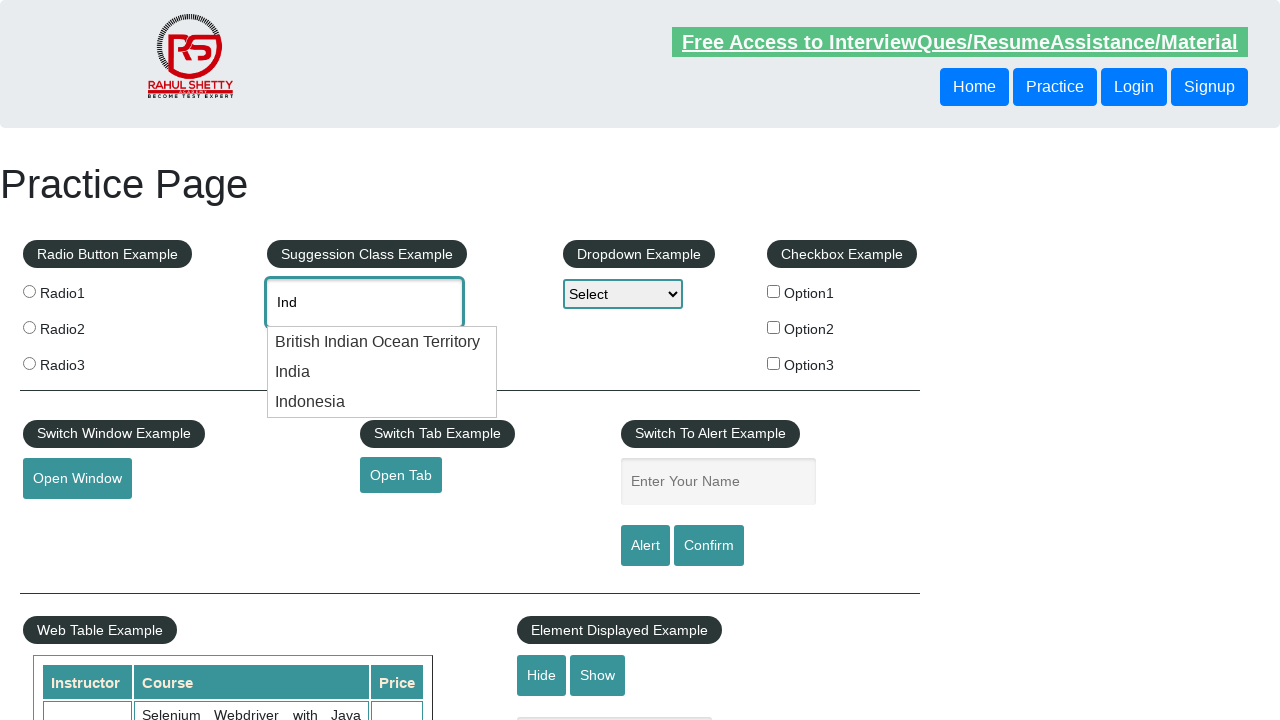

Hovered over 'India' option in suggestions at (382, 372) on li.ui-menu-item >> nth=1
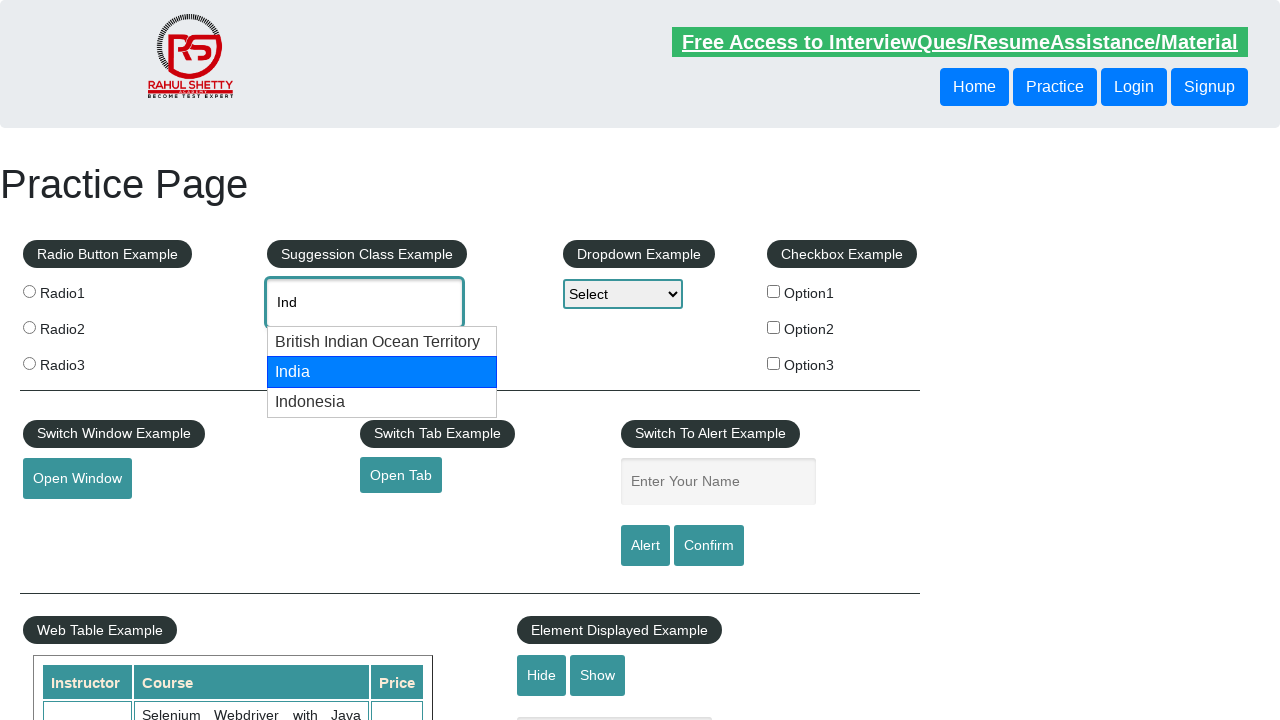

Selected 'India' from the autocomplete dropdown at (382, 372) on li.ui-menu-item >> nth=1
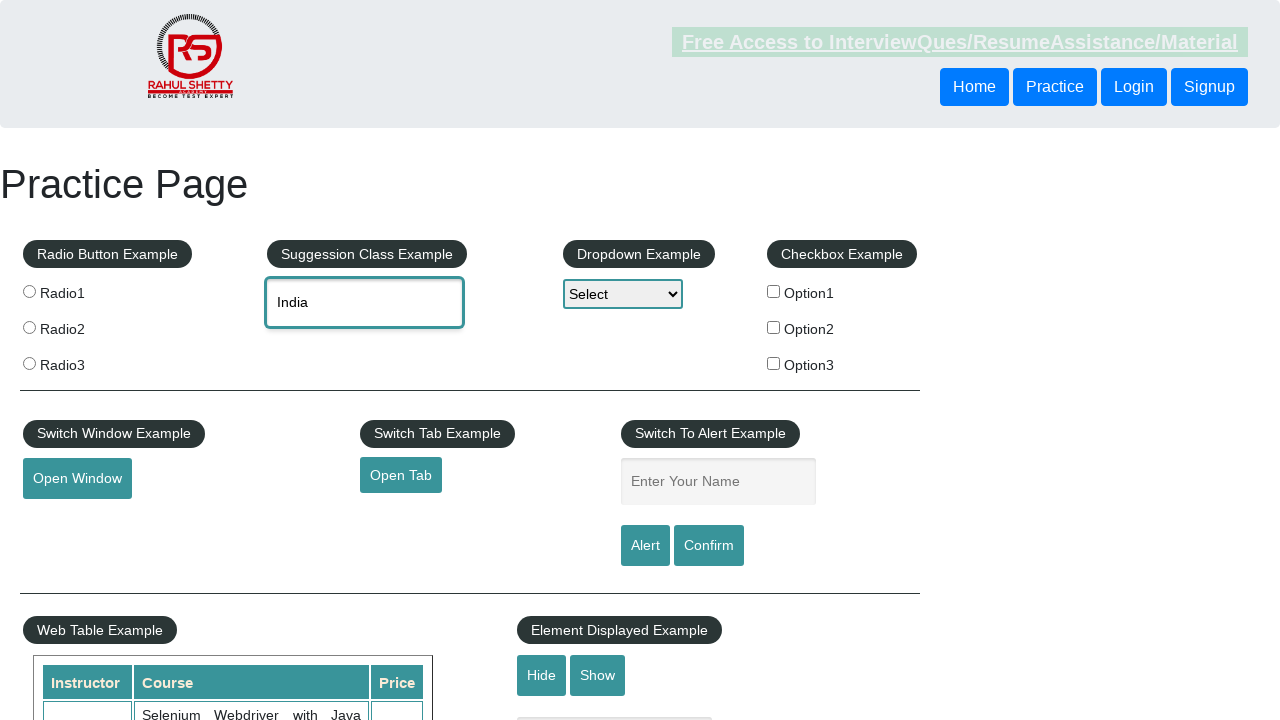

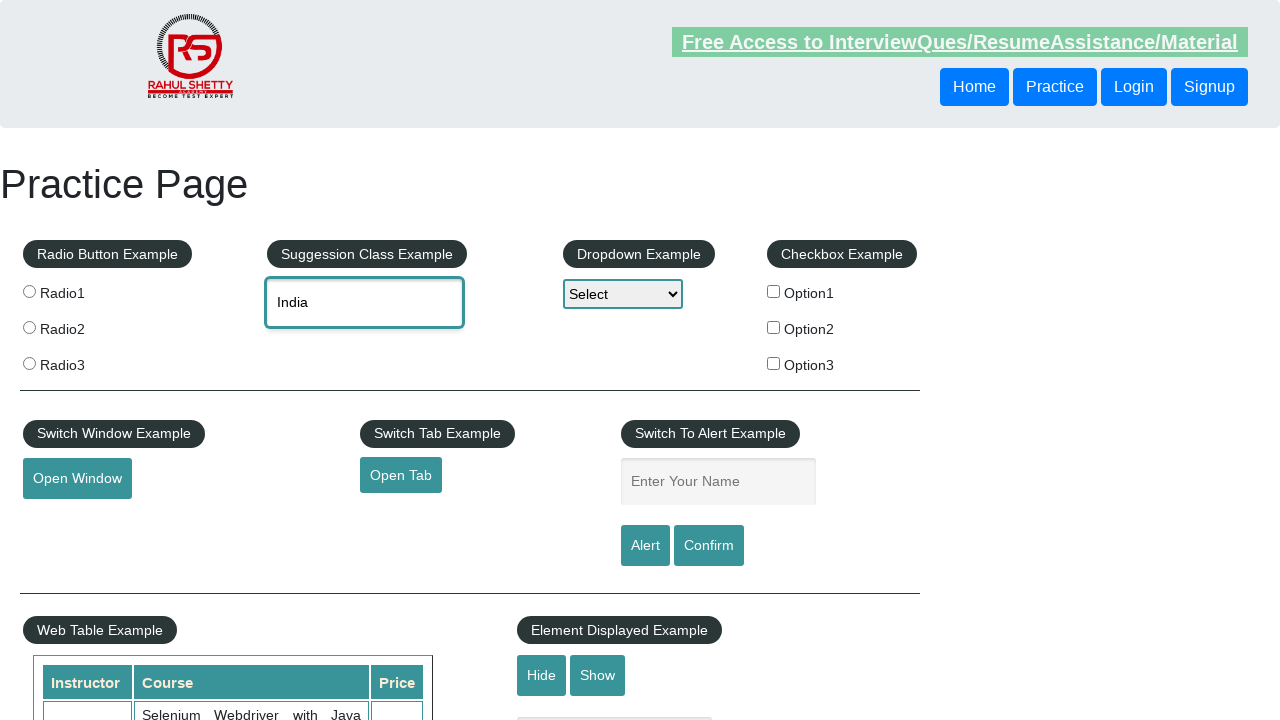